Tests multiple window handling by opening a new window, switching to it to verify content, then switching back to the parent window

Starting URL: https://the-internet.herokuapp.com/windows

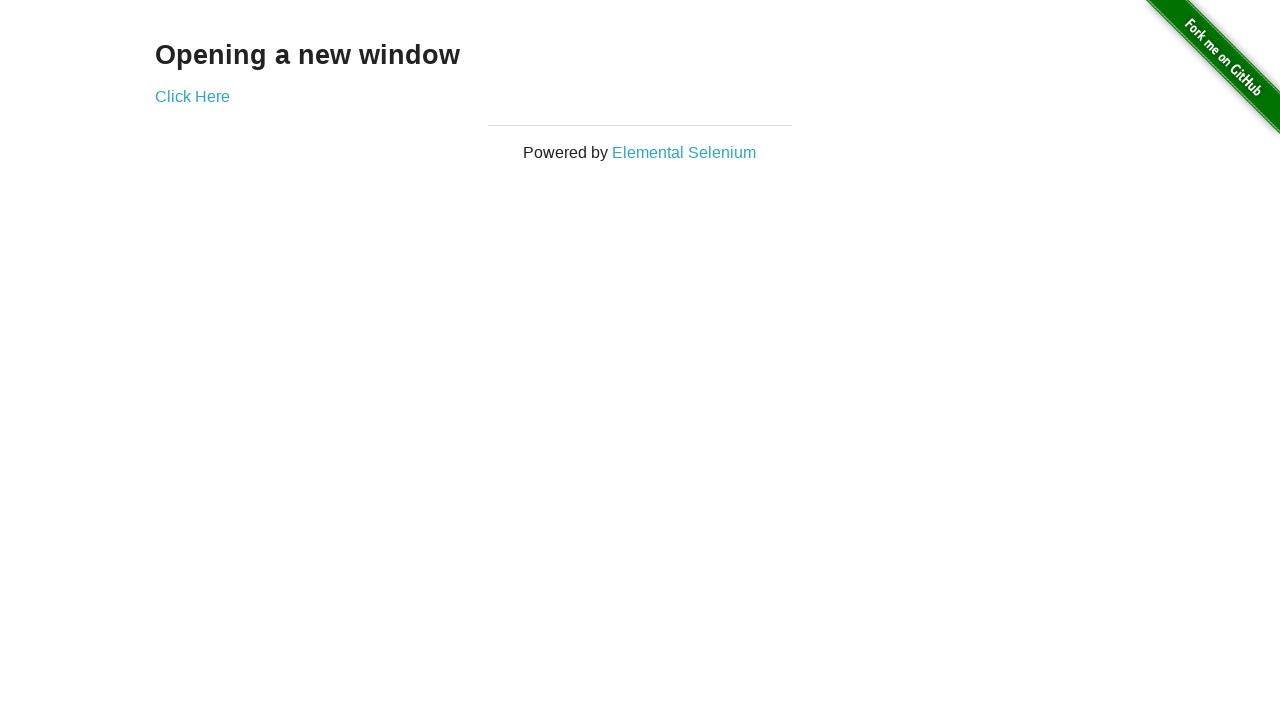

Clicked 'Click Here' link to open new window at (192, 96) on text=Click Here
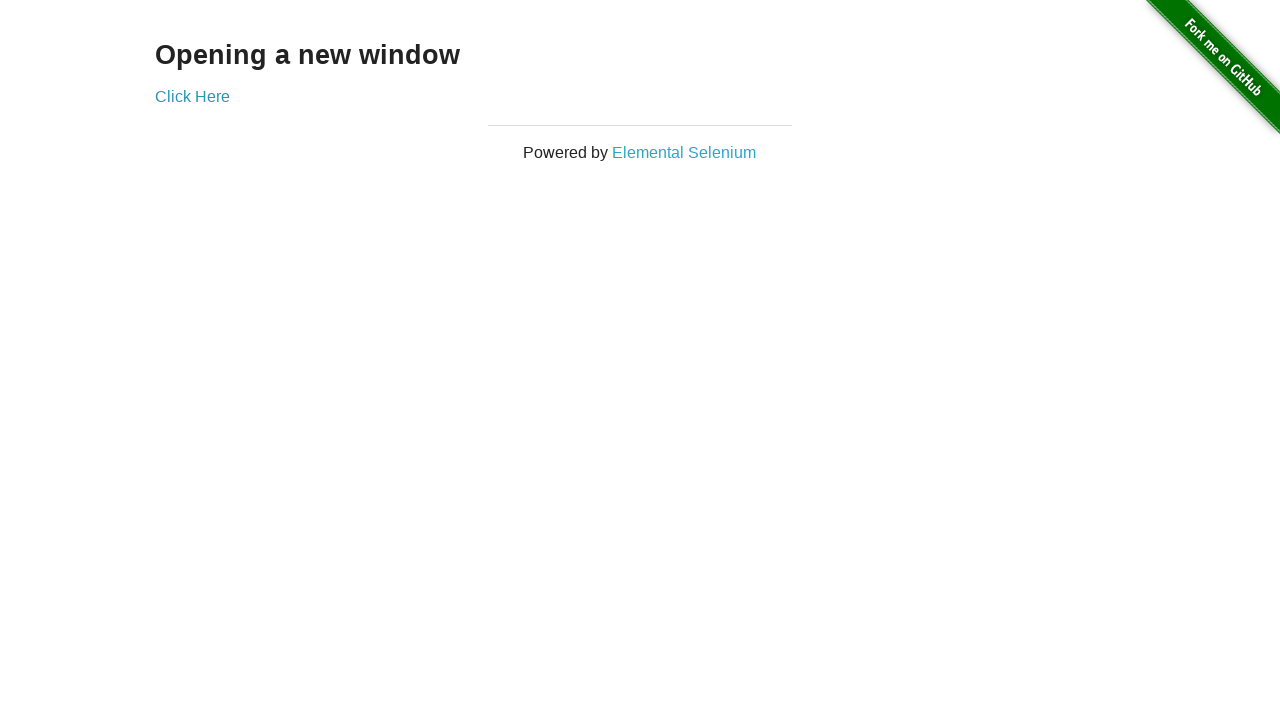

New window opened and captured
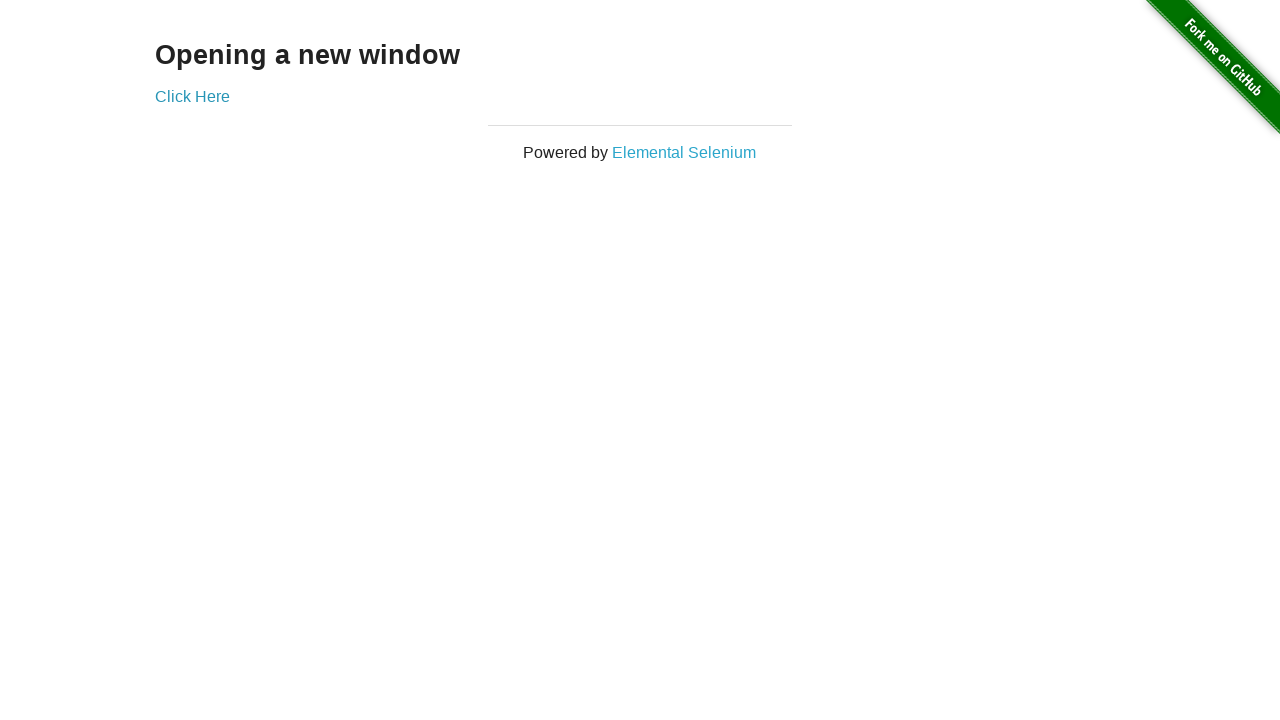

Waited for 'New Window' heading in child window
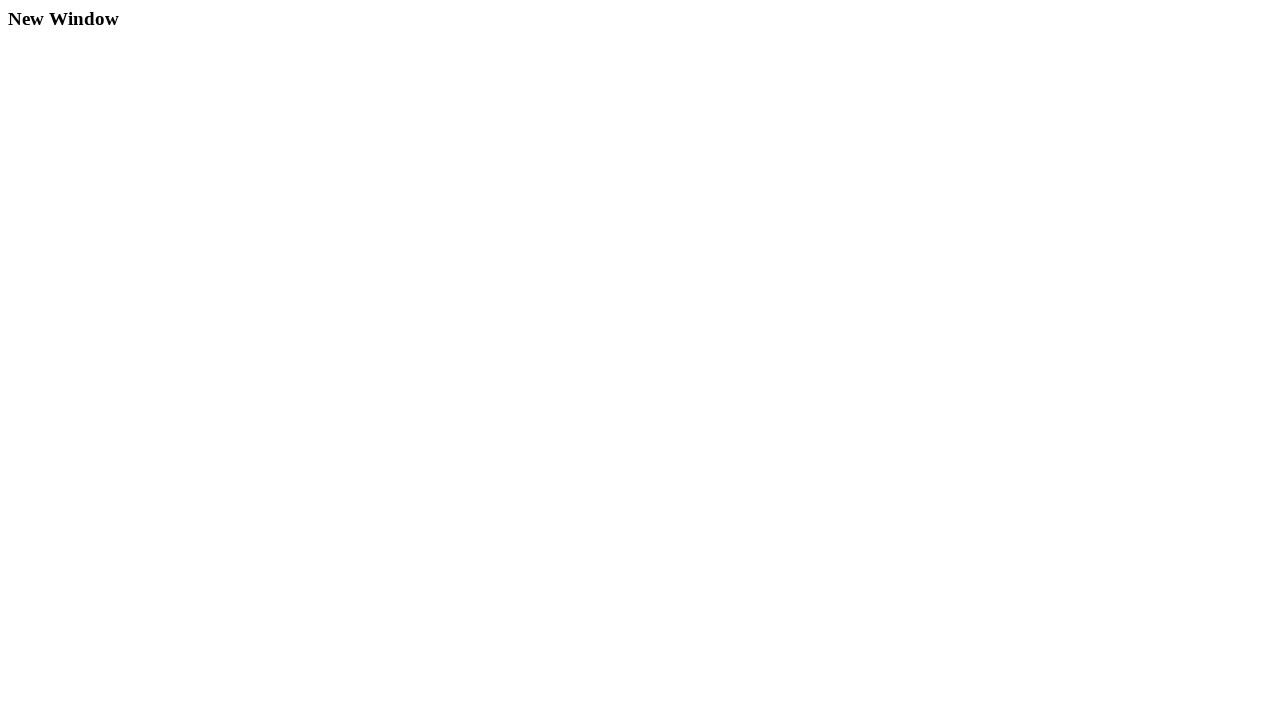

Retrieved text content from child window heading
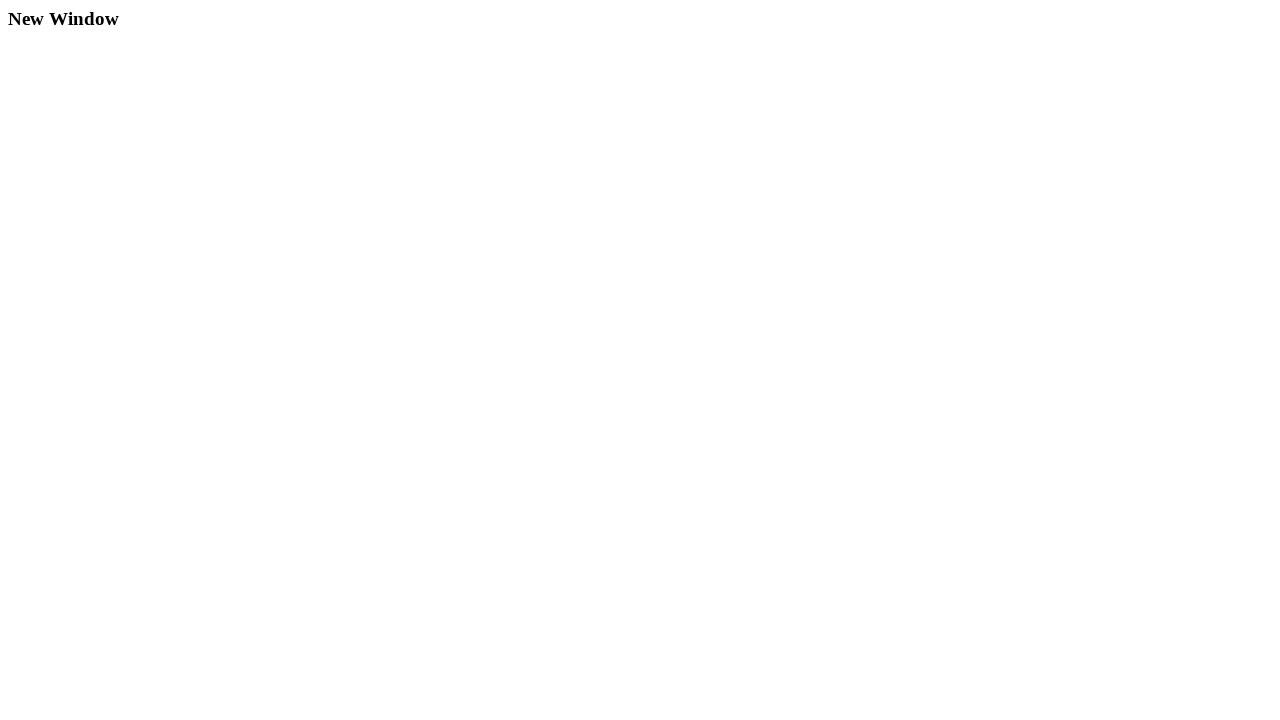

Retrieved text content from parent window heading
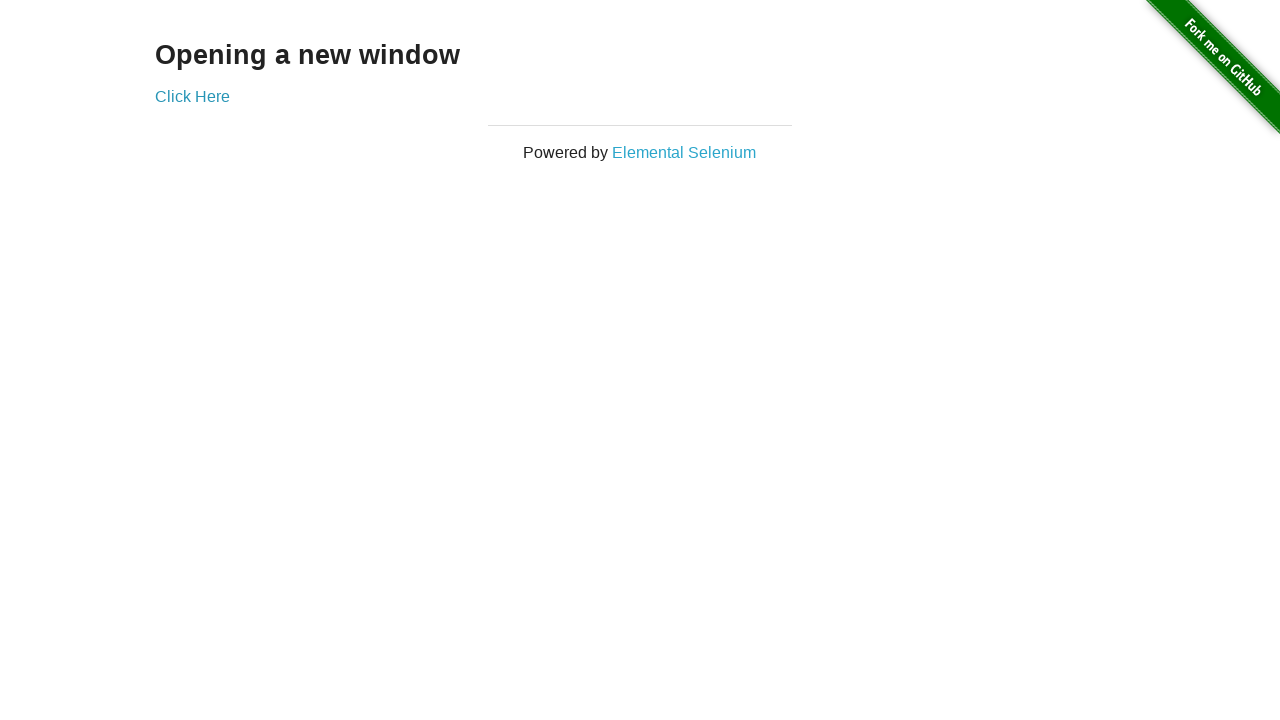

Printed child window message: New Window
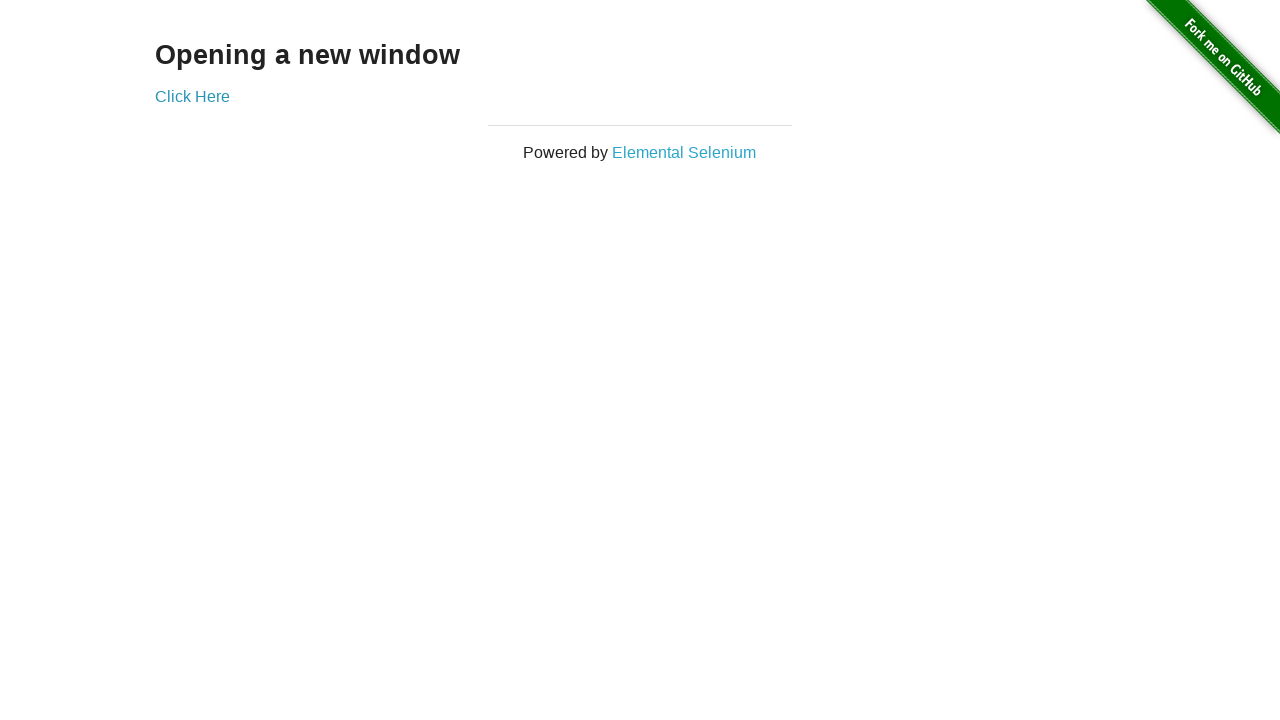

Printed parent window message: Opening a new window
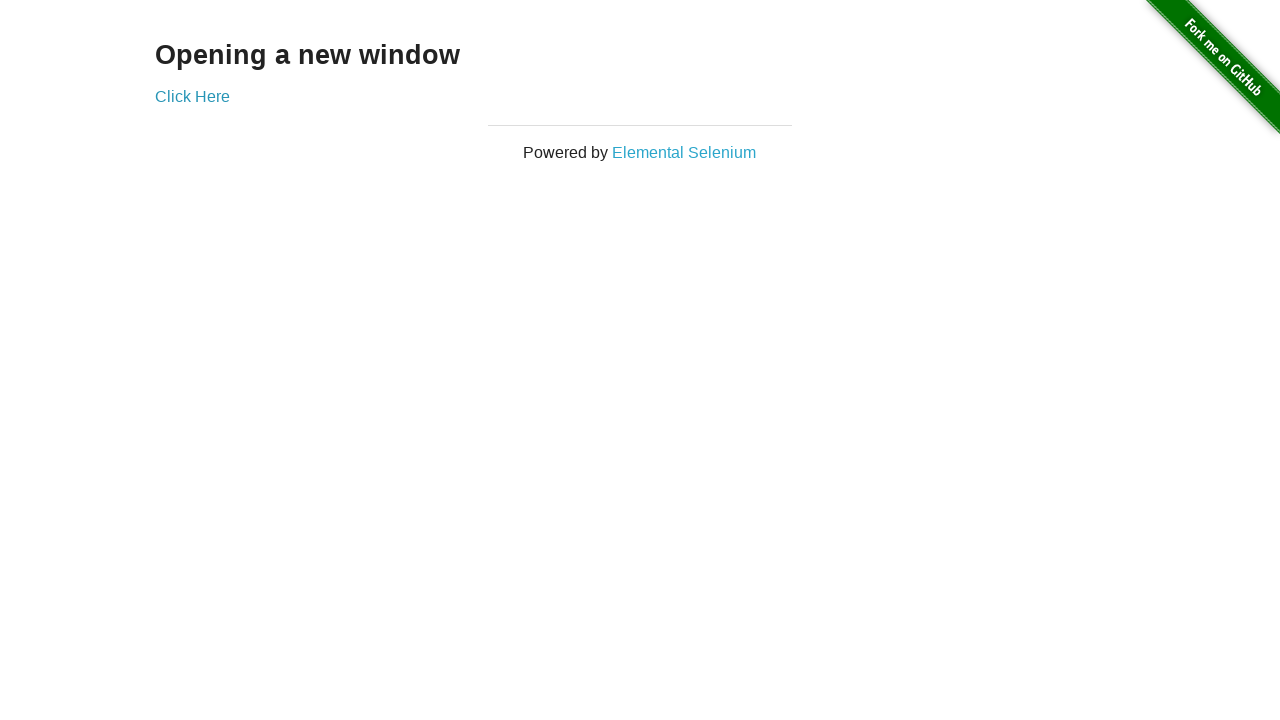

Closed the child window
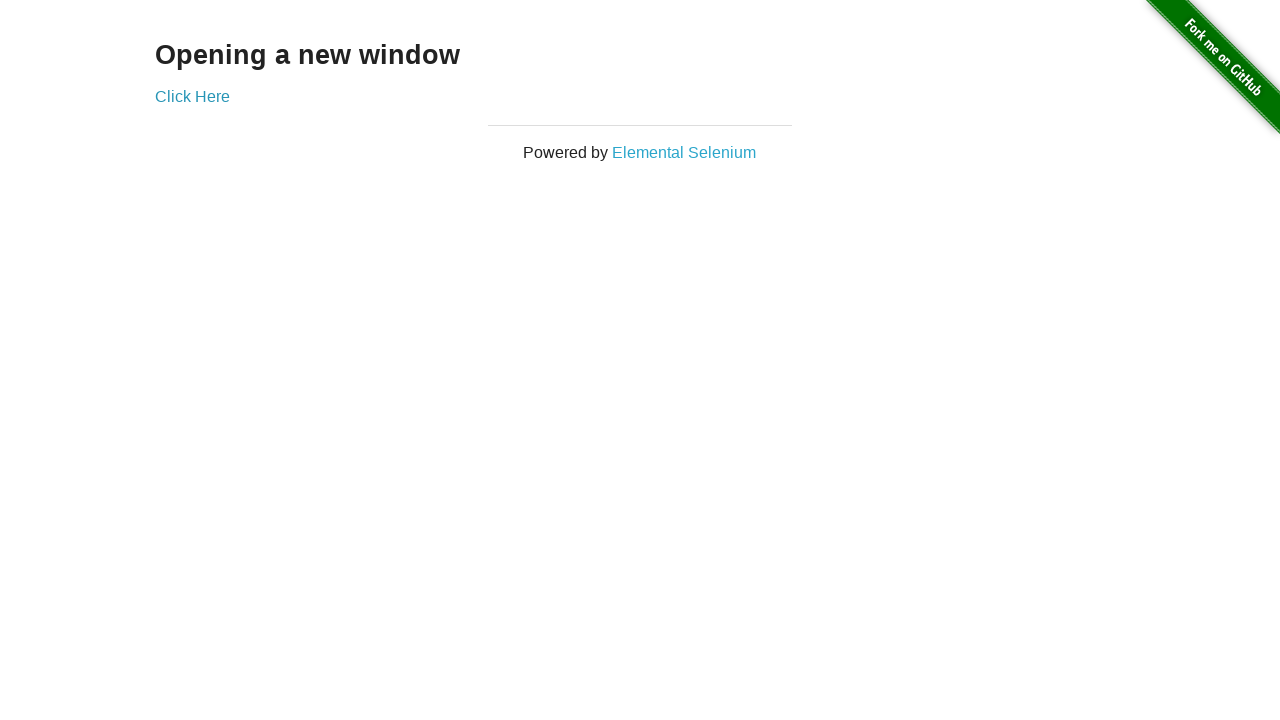

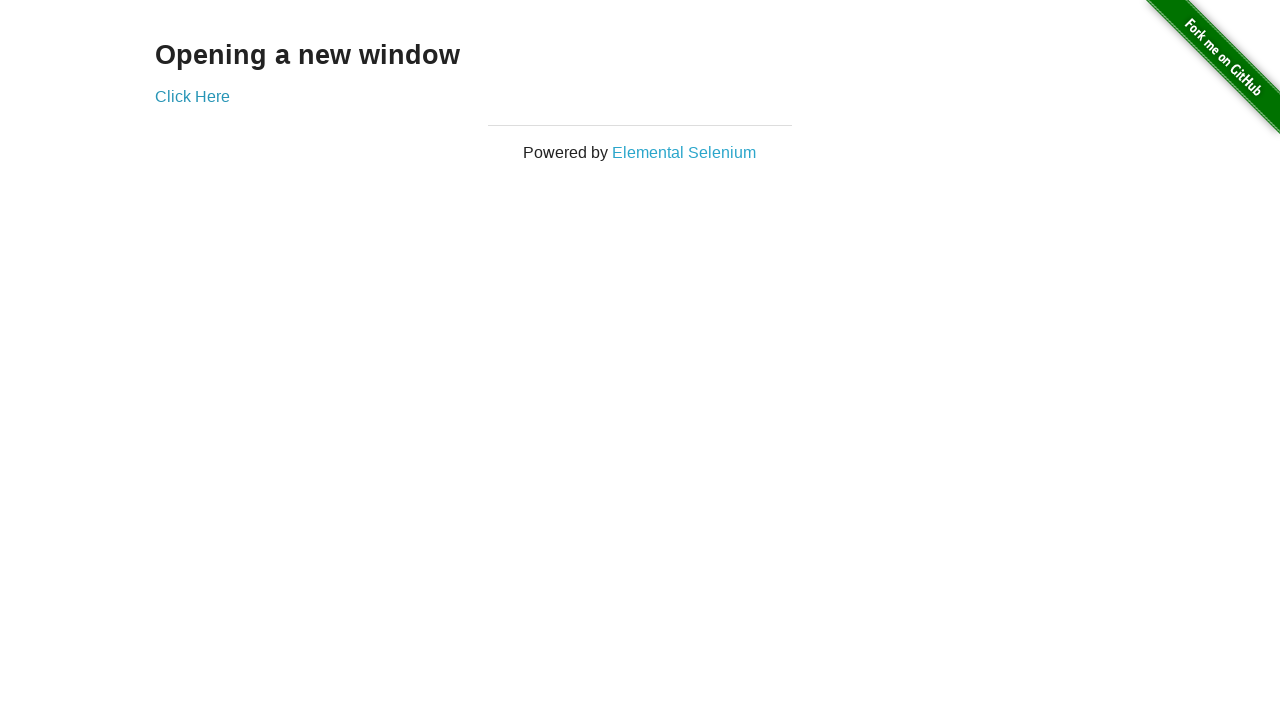